Tests flight booking dropdown functionality by selecting Chennai as the origin station and Bengaluru as the destination station from dropdown menus.

Starting URL: https://rahulshettyacademy.com/dropdownsPractise/

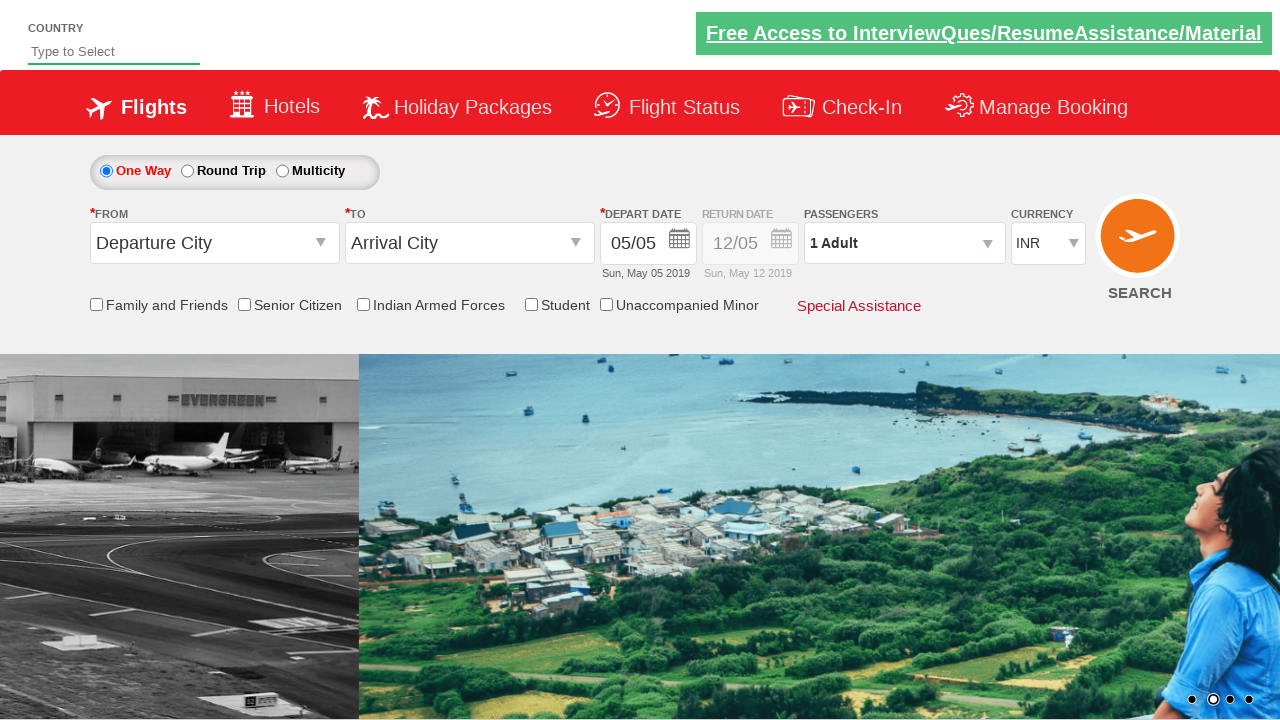

Clicked on origin station dropdown at (214, 243) on #ctl00_mainContent_ddl_originStation1_CTXT
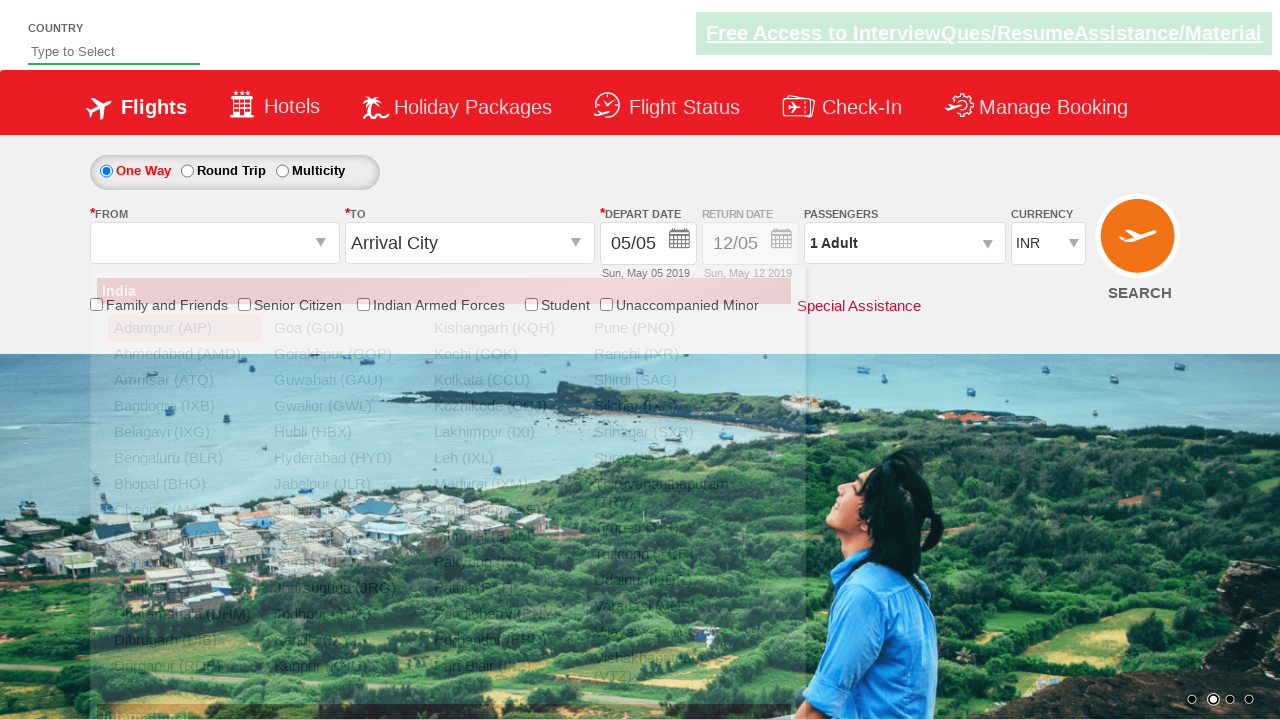

Selected Chennai (MAA) as origin station at (184, 510) on xpath=//a[@text='Chennai (MAA)']
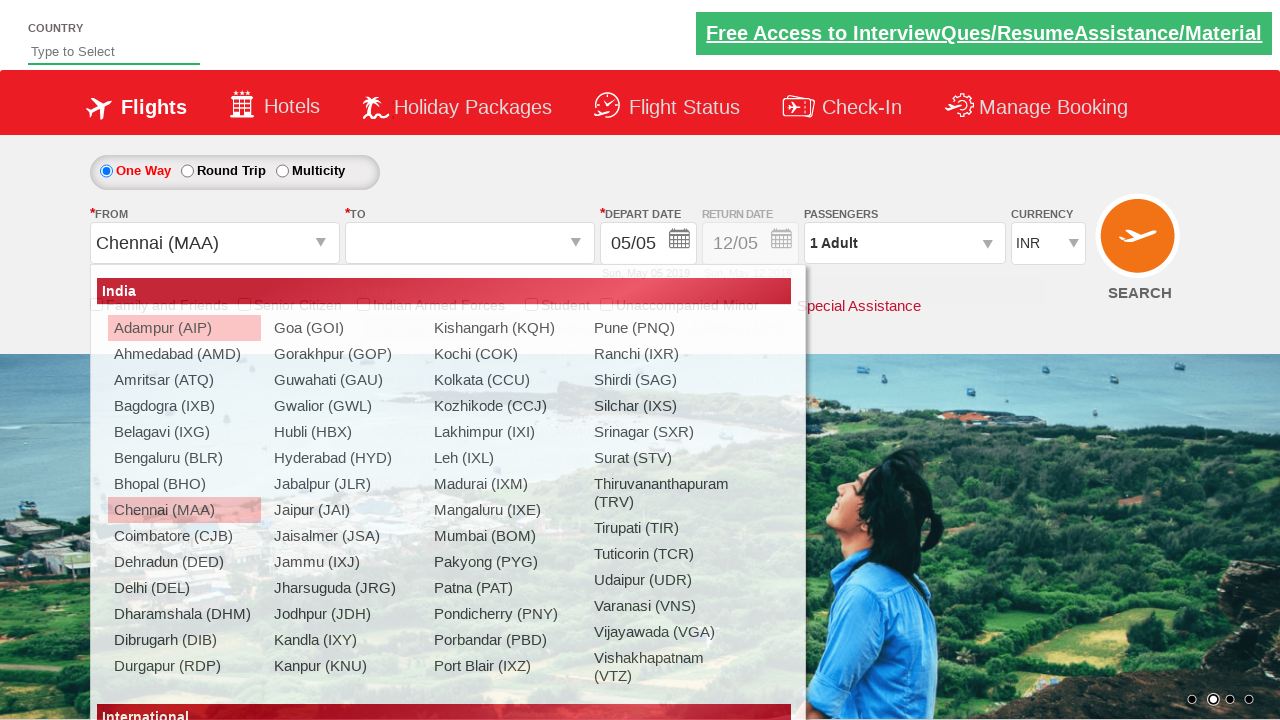

Selected Bengaluru (BLR) as destination station at (439, 458) on (//a[@text='Bengaluru (BLR)'])[2]
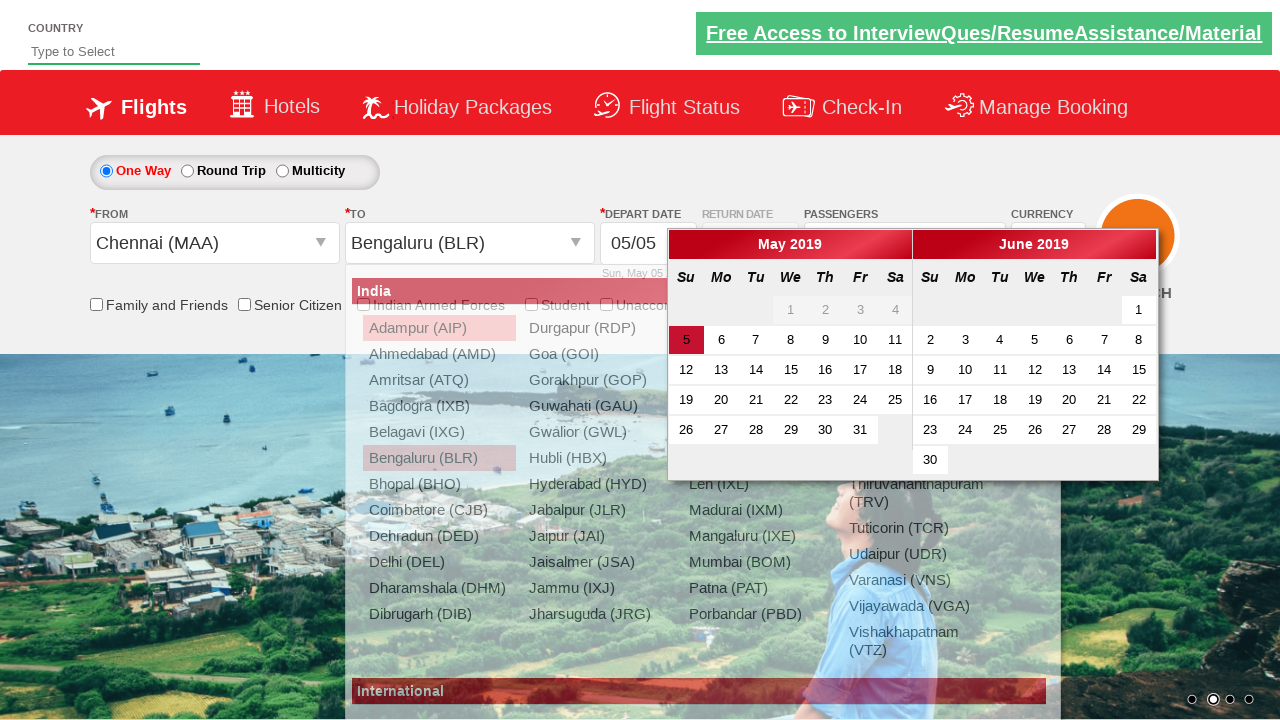

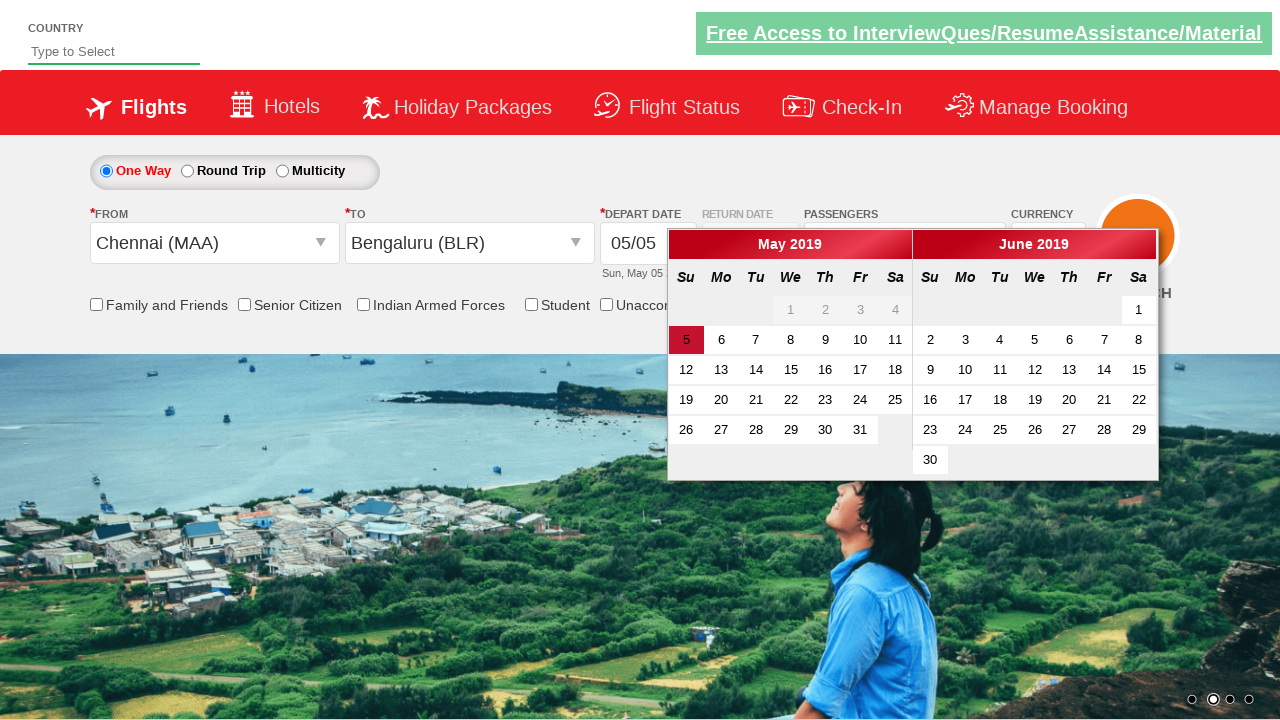